Tests navigation through a sitemap page by clicking on the first 5 links in the sitemap table and navigating back after each click to verify the sitemap links are functional.

Starting URL: https://www.getcalley.com/page-sitemap.xml

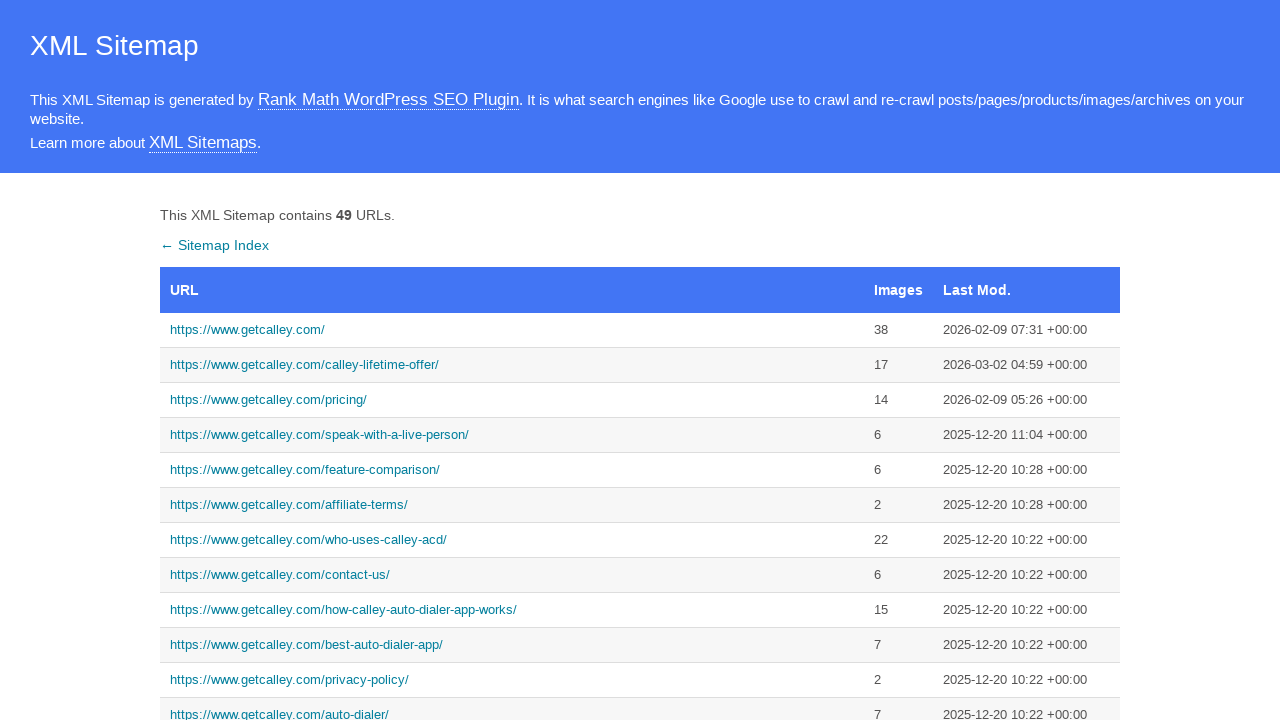

Clicked first sitemap link at (512, 330) on xpath=//table[@id='sitemap']/tbody/tr[1]/td[1]
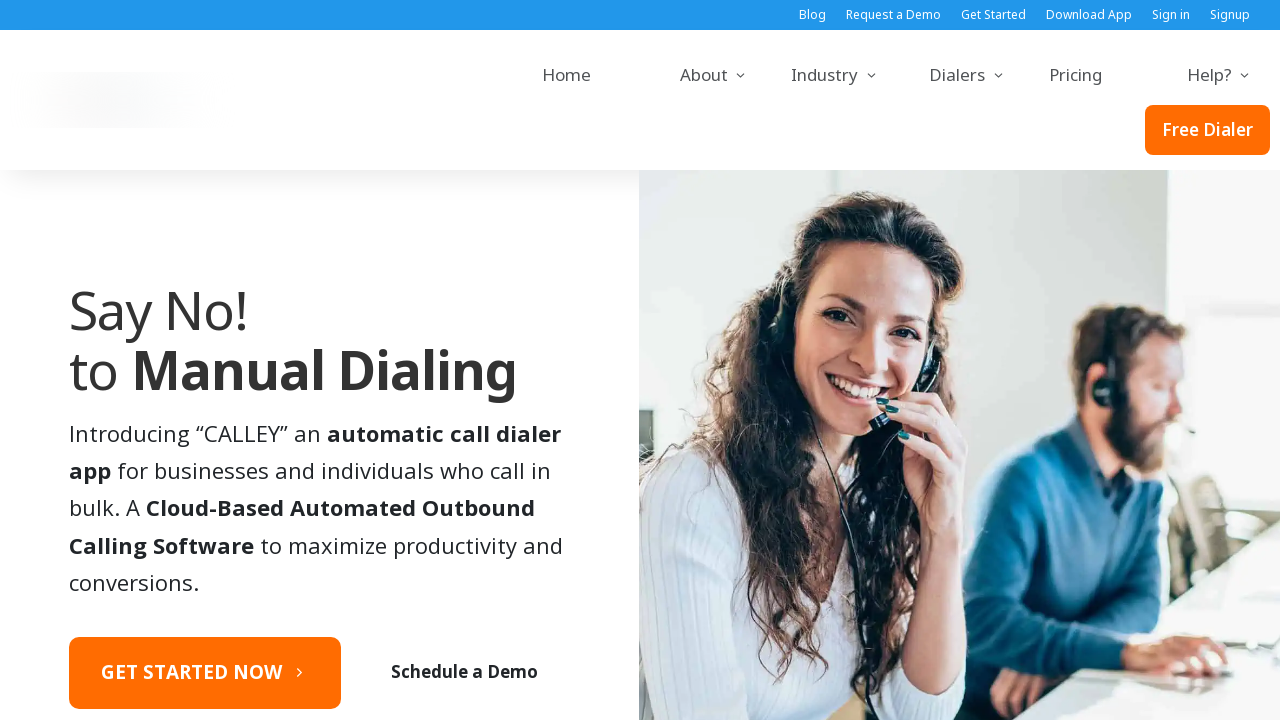

Navigated back to sitemap page
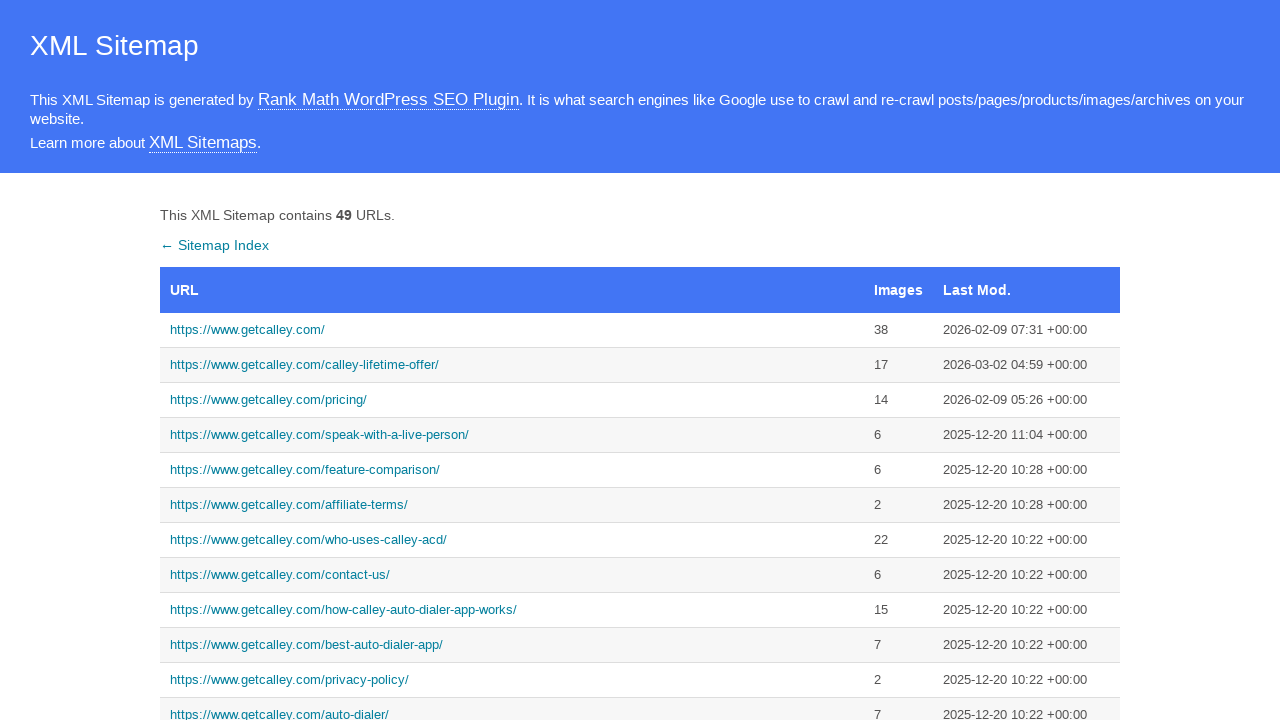

Clicked second sitemap link at (512, 365) on xpath=//table[@id='sitemap']/tbody/tr[2]/td[1]
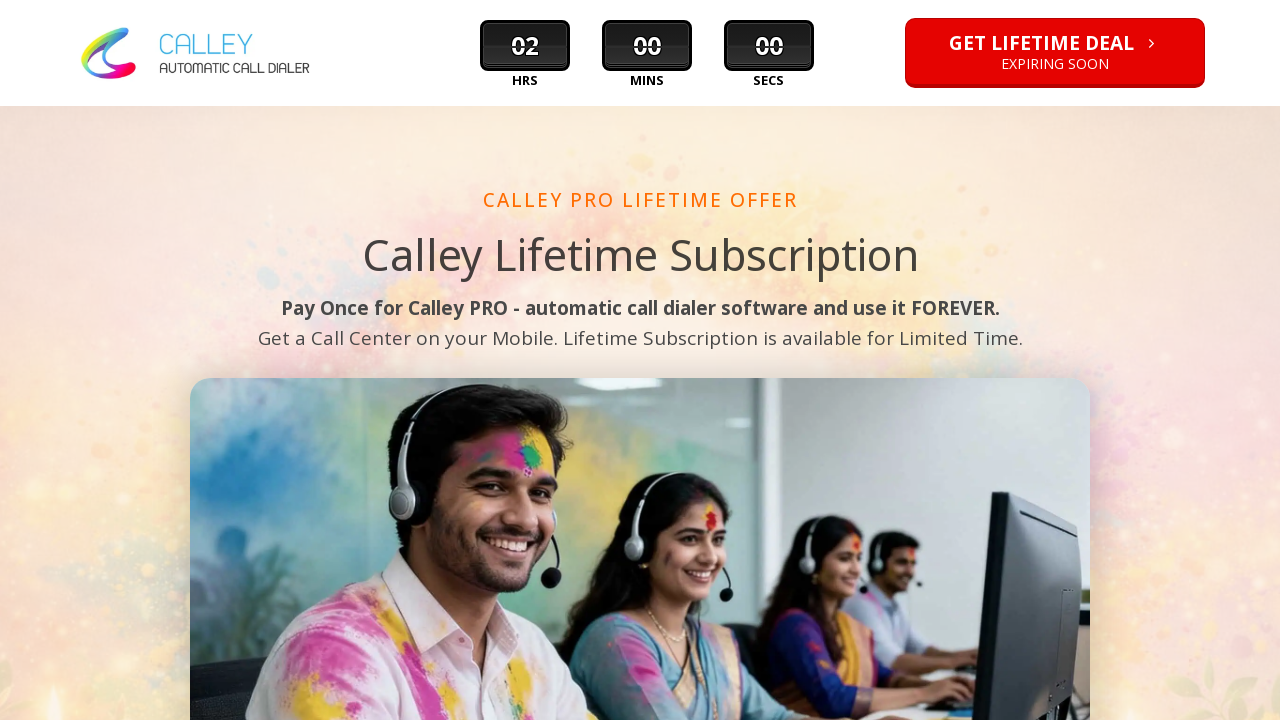

Navigated back to sitemap page
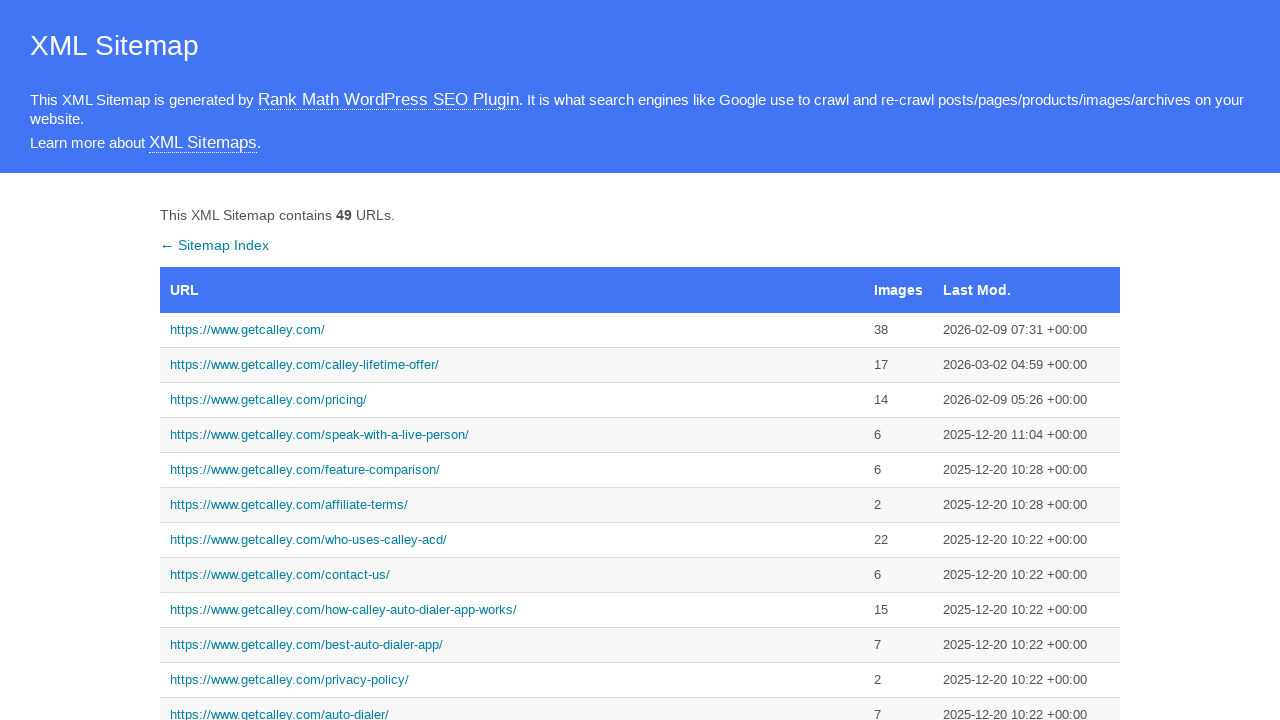

Clicked third sitemap link at (512, 400) on xpath=//table[@id='sitemap']/tbody/tr[3]/td[1]
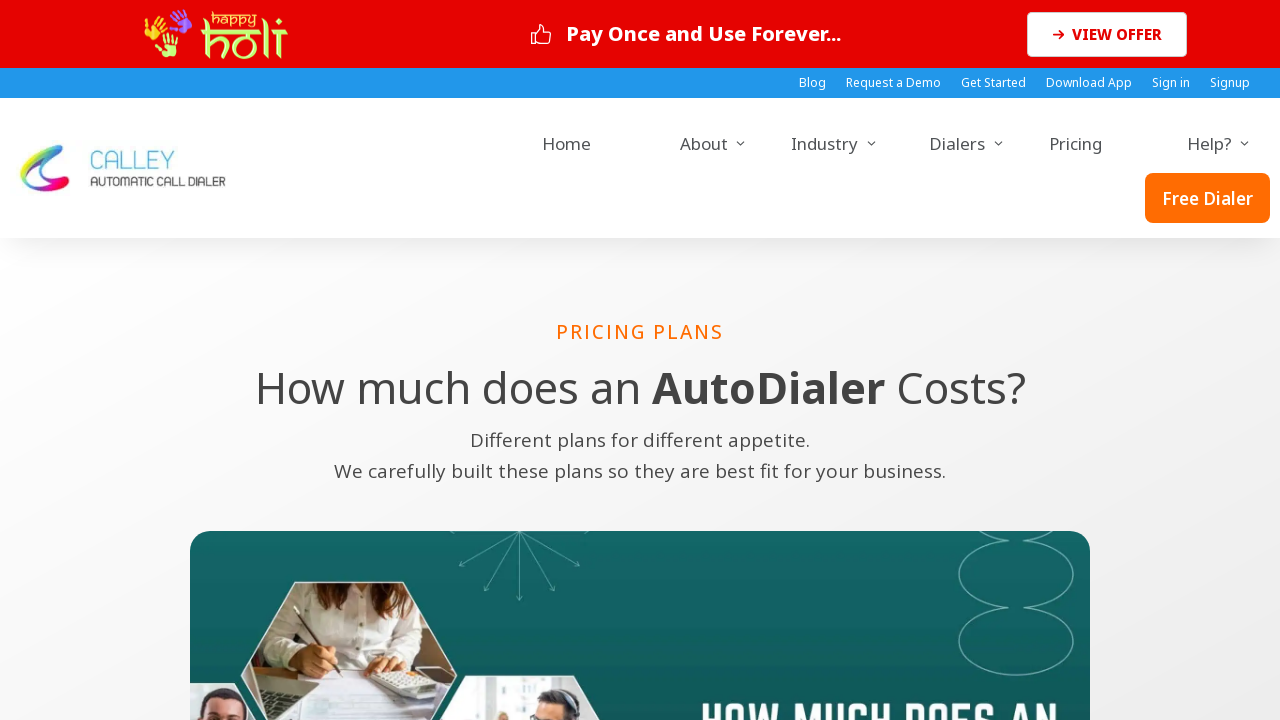

Navigated back to sitemap page
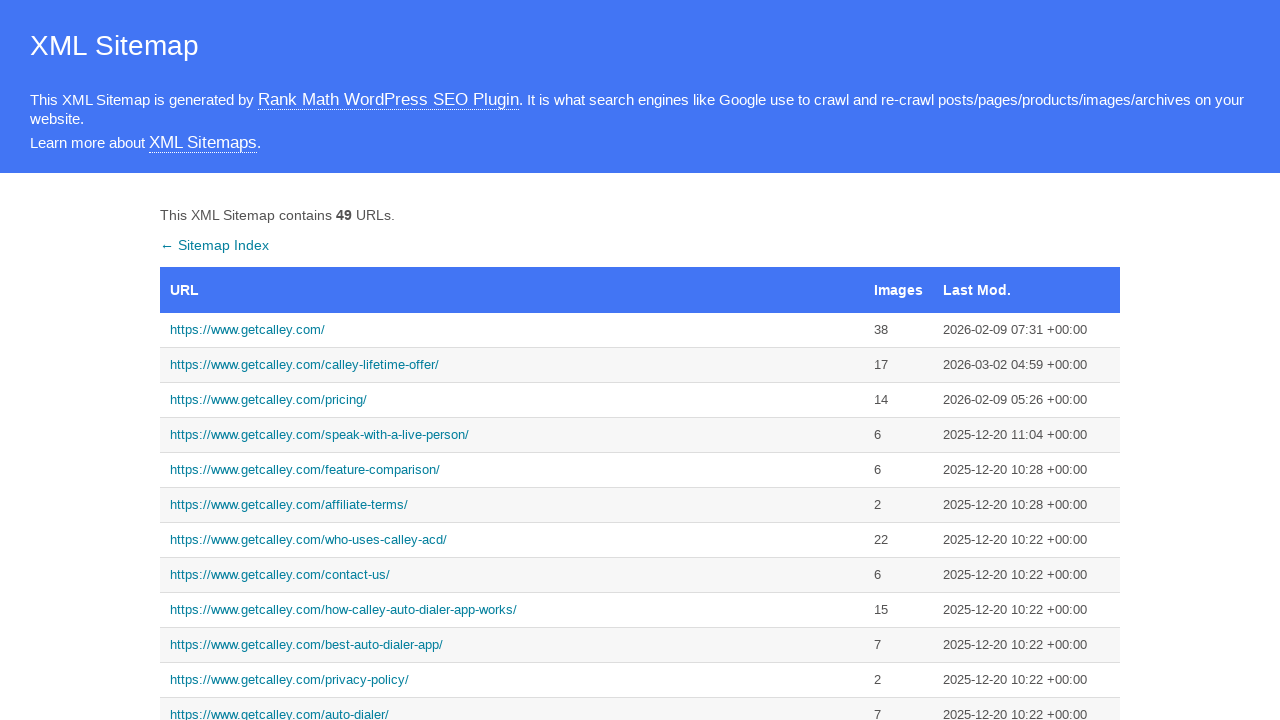

Clicked fourth sitemap link at (512, 435) on xpath=//table[@id='sitemap']/tbody/tr[4]/td[1]
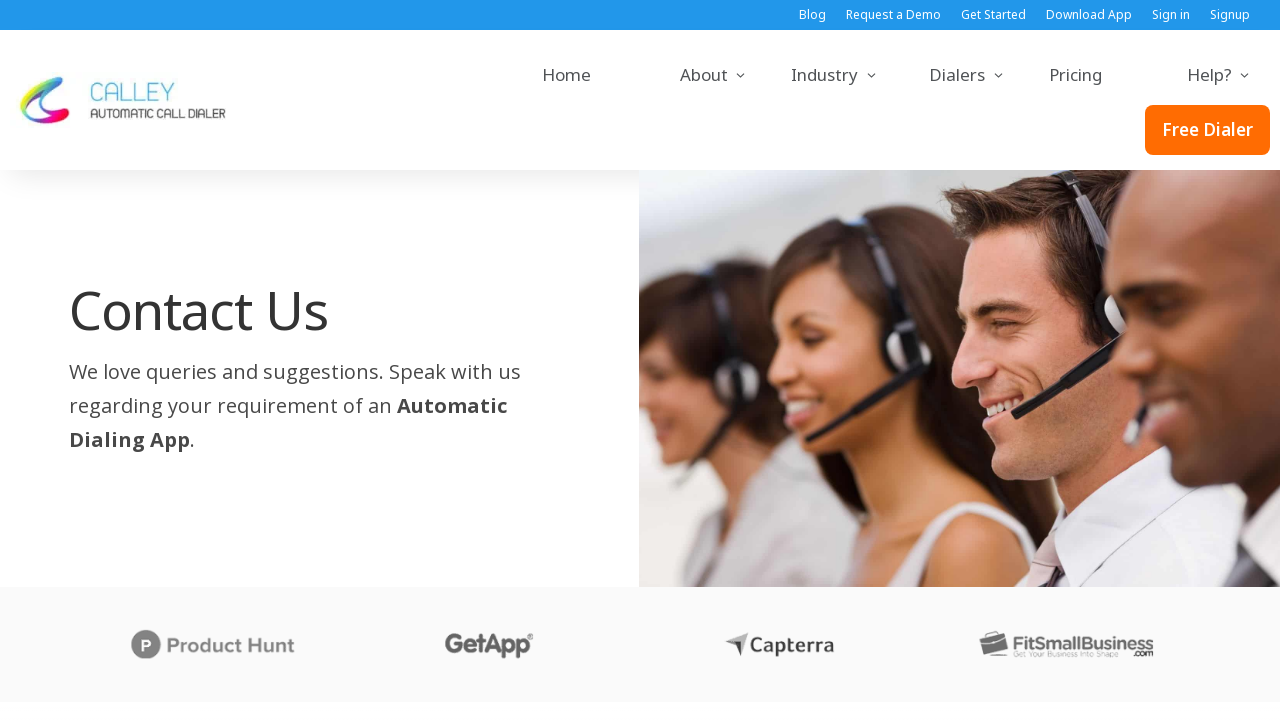

Navigated back to sitemap page
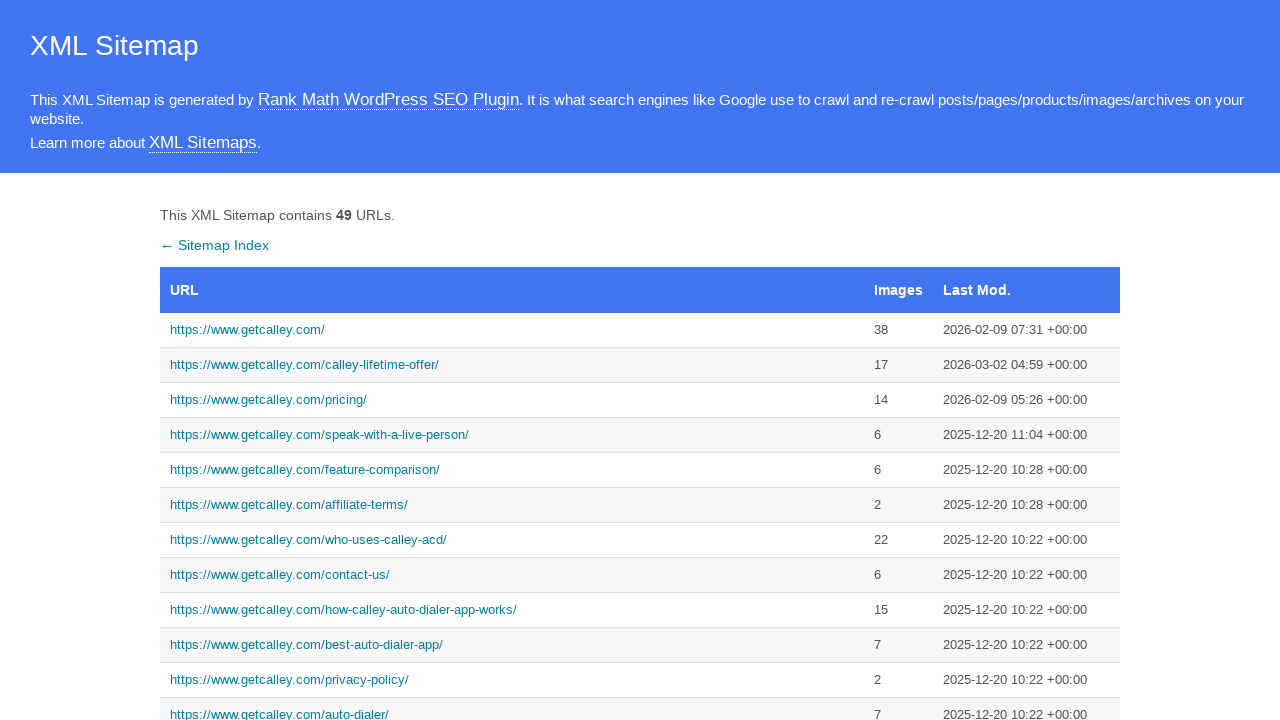

Clicked fifth sitemap link at (512, 470) on xpath=//table[@id='sitemap']/tbody/tr[5]/td[1]
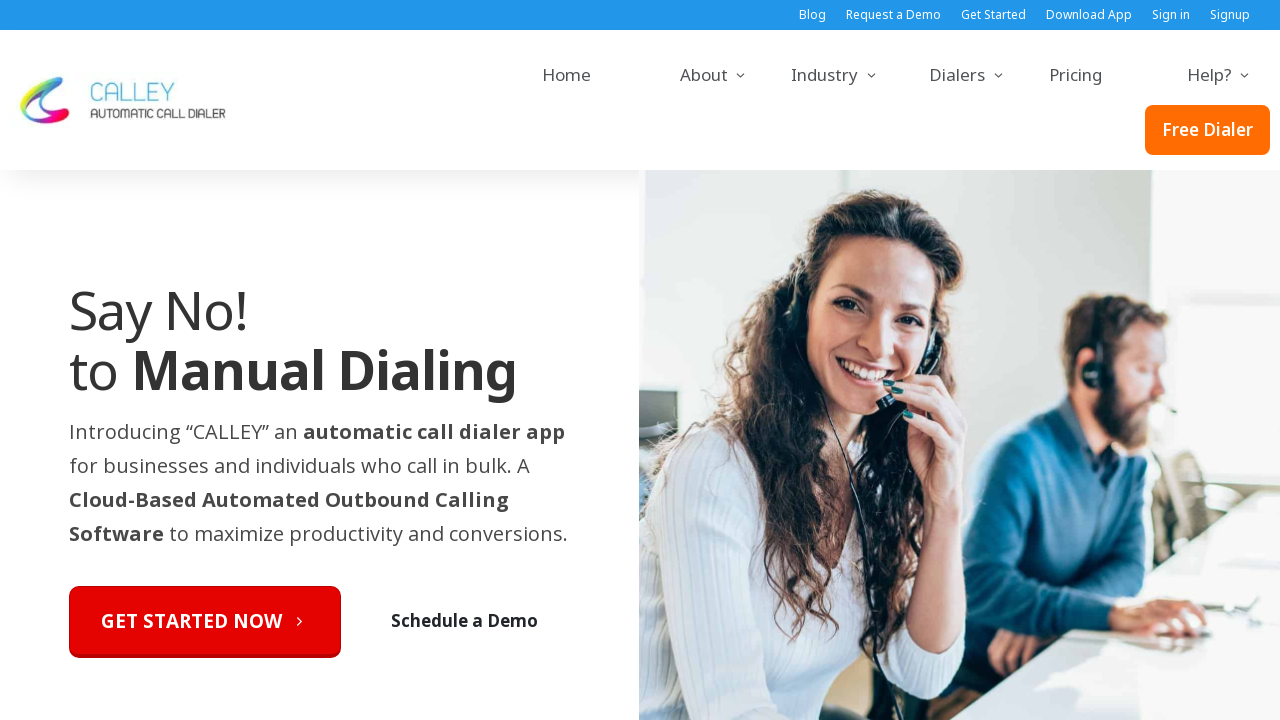

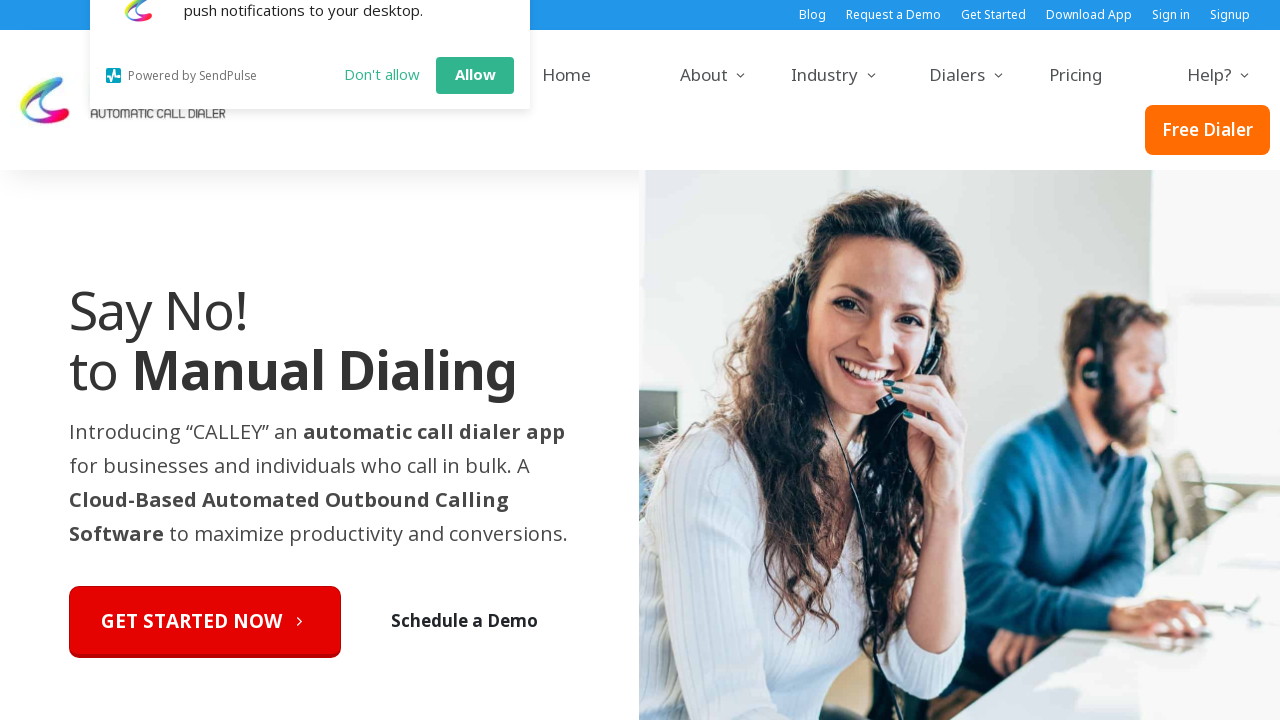